Tests JavaScript alert handling by clicking a confirmation alert button and accepting the alert dialog that appears

Starting URL: http://www.tizag.com/javascriptT/javascriptalert.php

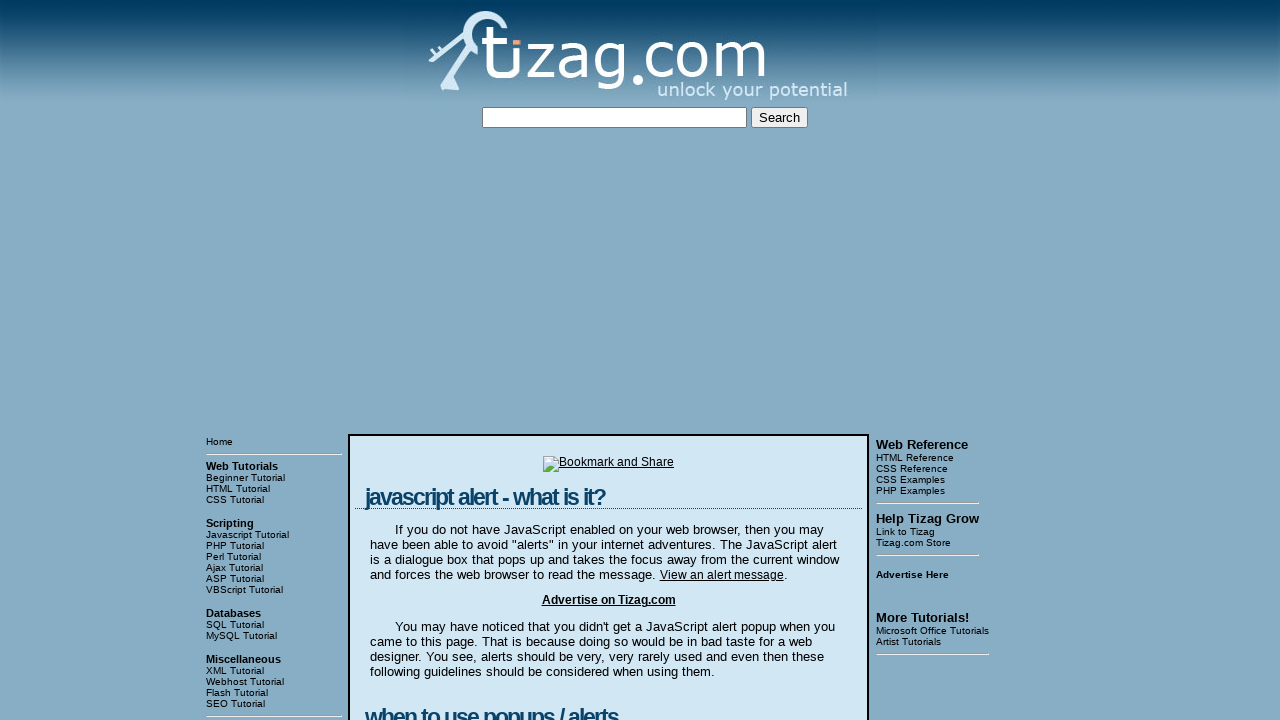

Set up dialog handler to accept confirmation alerts
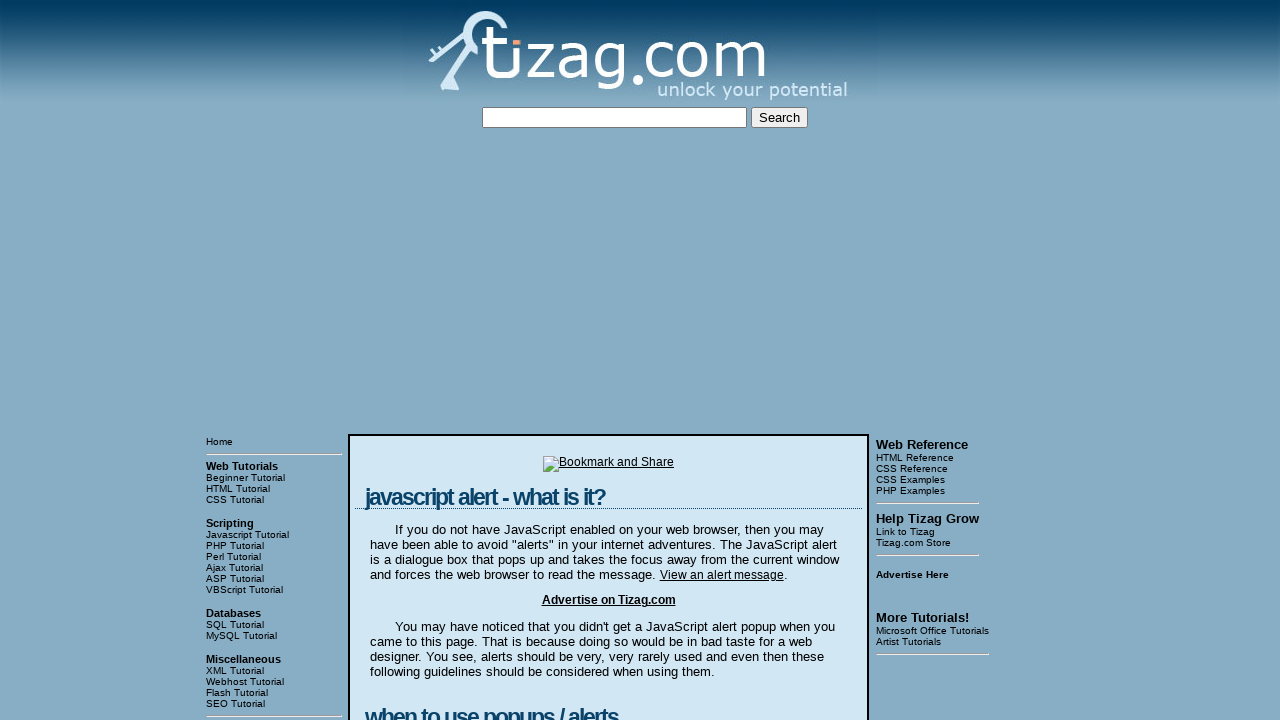

Clicked the Confirmation Alert button at (428, 361) on input[value='Confirmation Alert']
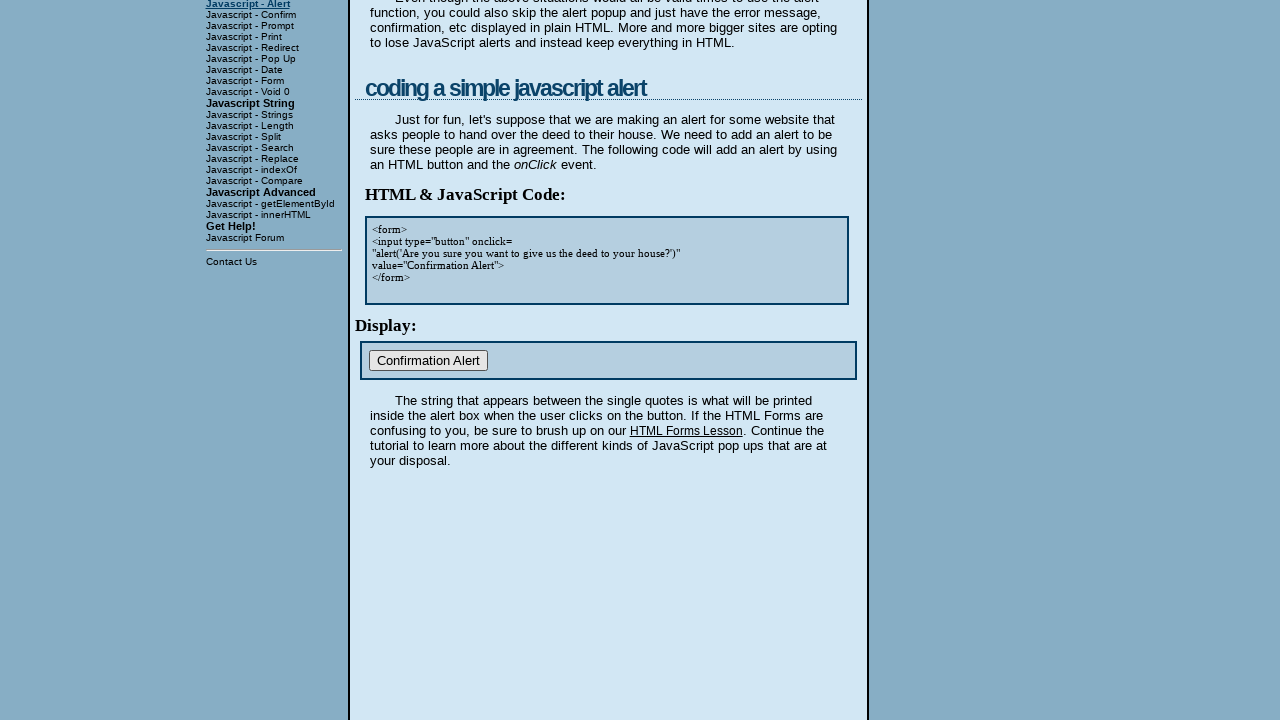

Waited 500ms for dialog to be processed
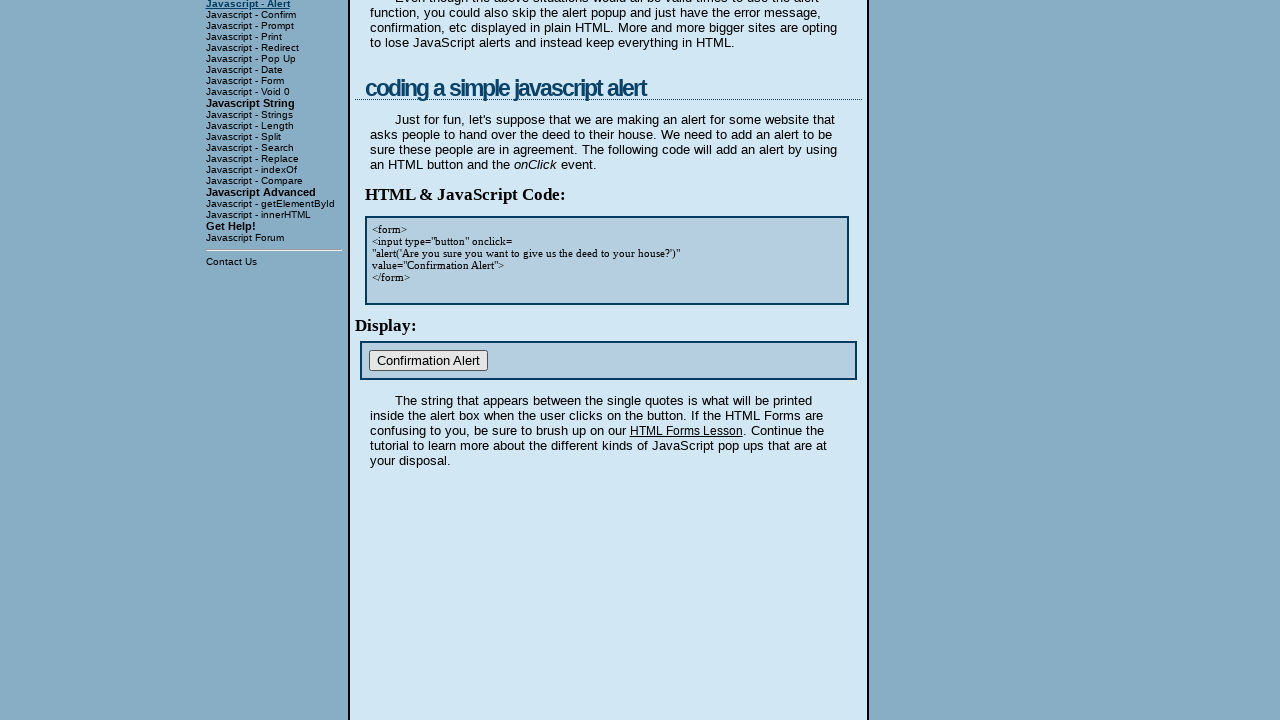

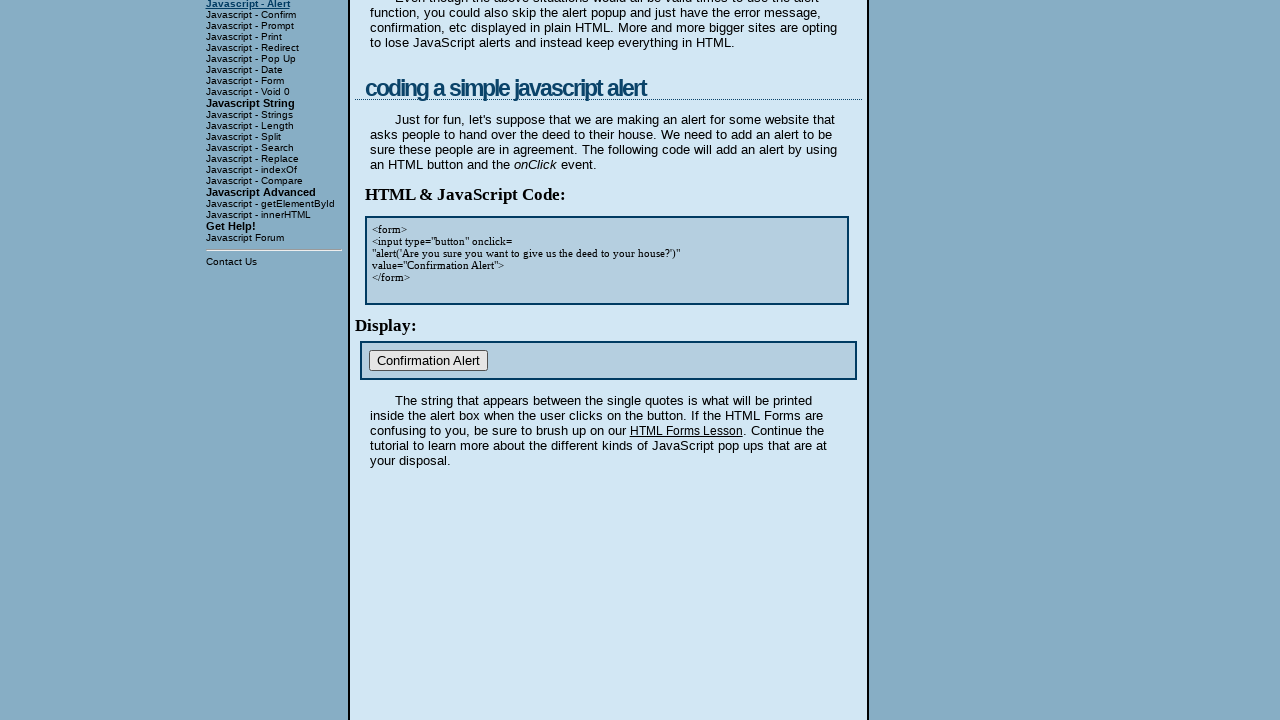